Tests form validation by attempting to submit the partner registration form without filling required fields and verifying that appropriate error messages are displayed.

Starting URL: https://walkdog.vercel.app/

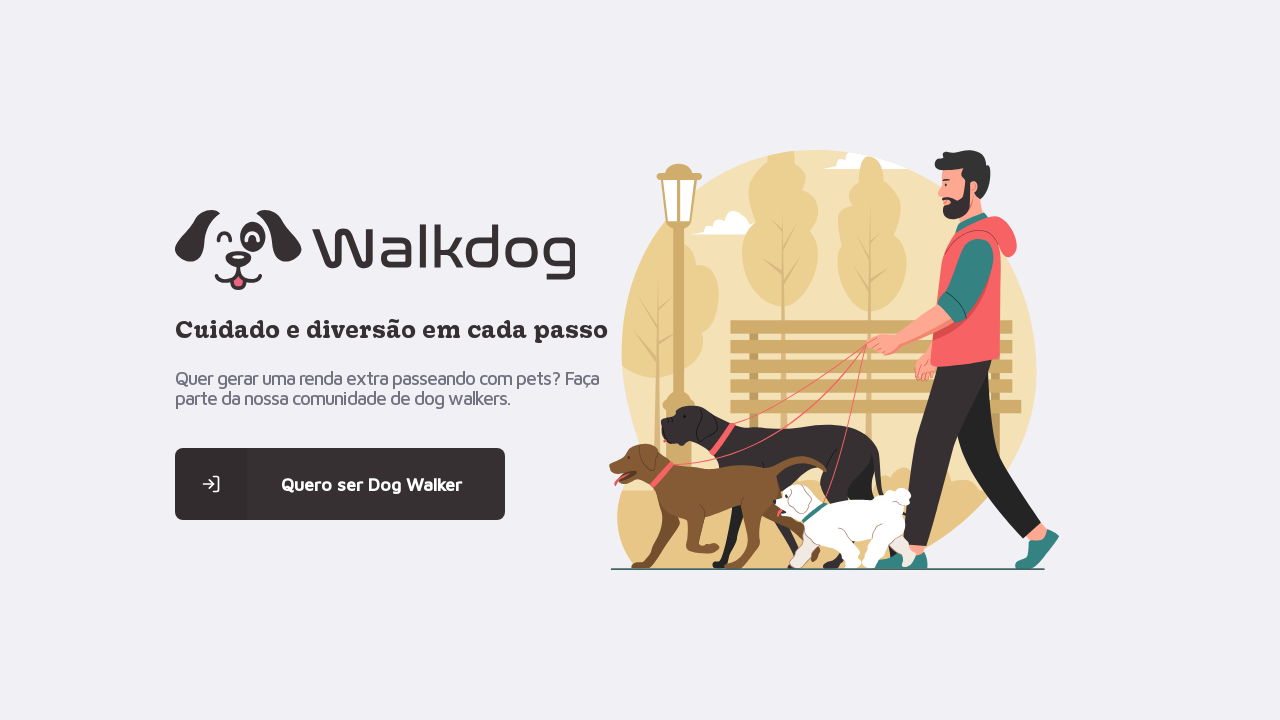

Clicked on partner registration link at (211, 484) on .content > main:nth-child(1) > a:nth-child(4) > span:nth-child(1)
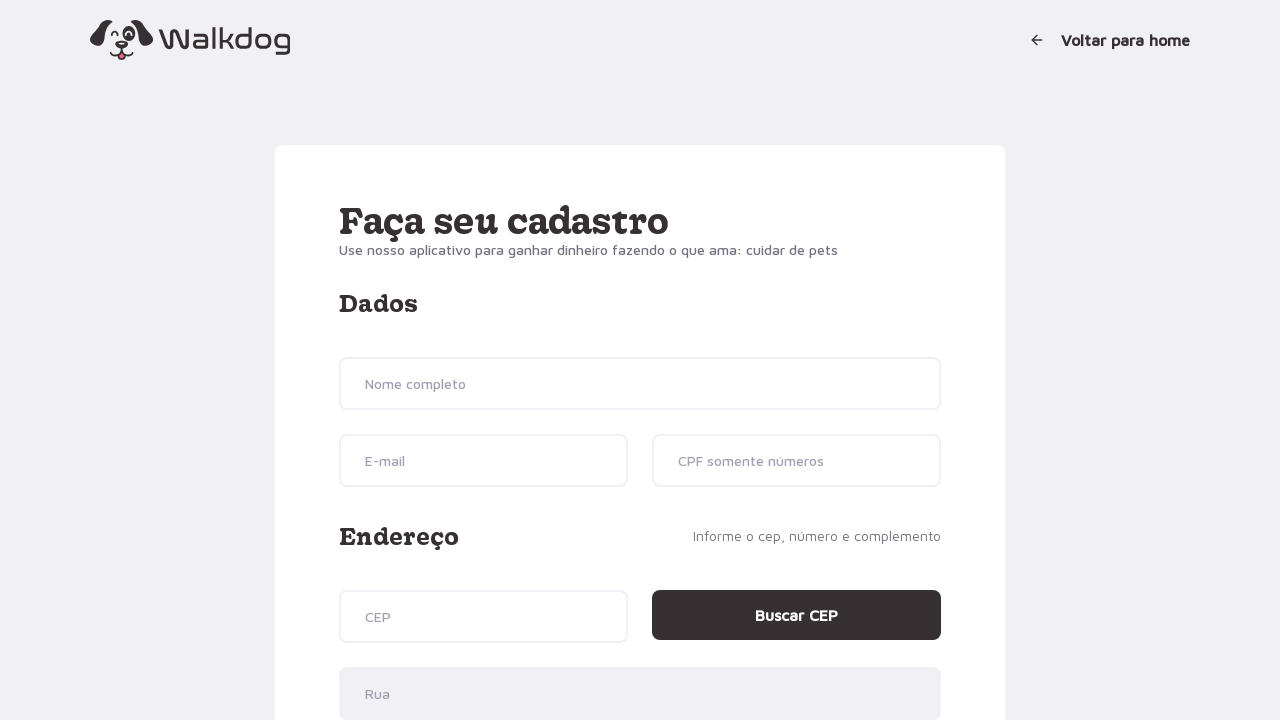

Clicked register button without filling required fields at (866, 548) on .button-register
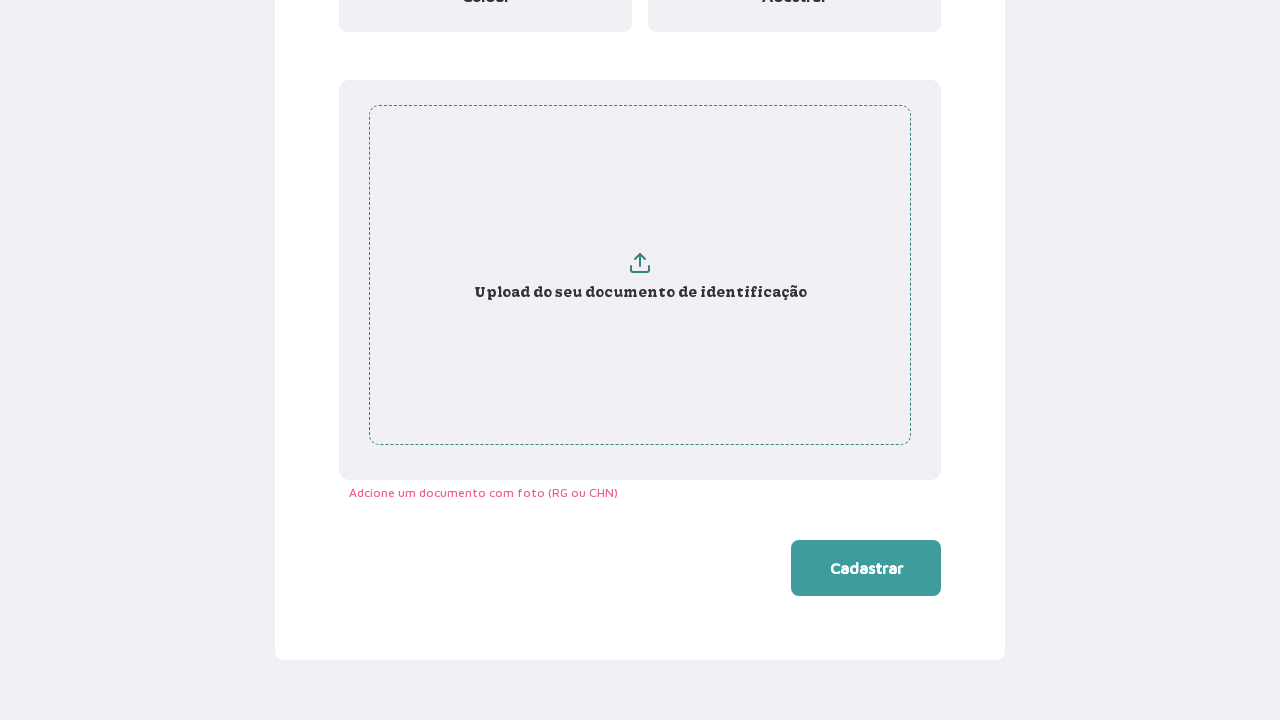

Verified error message for Name field is displayed
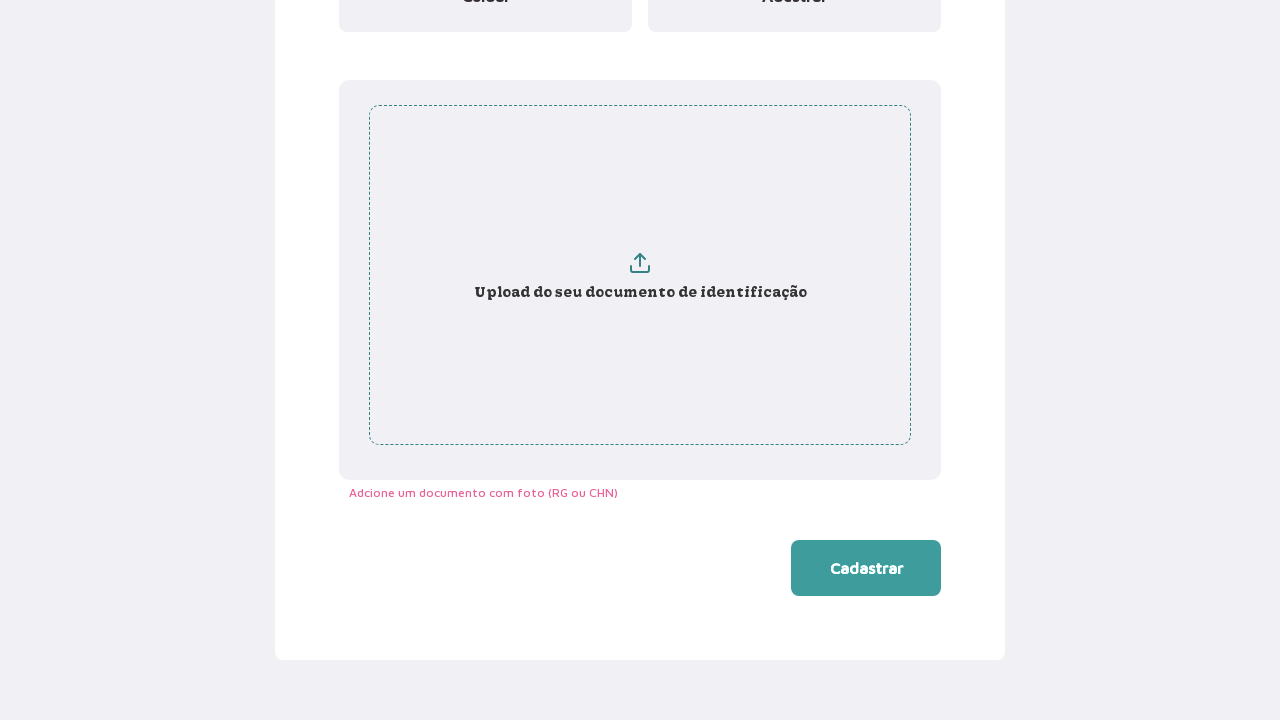

Verified error message for Email field is displayed
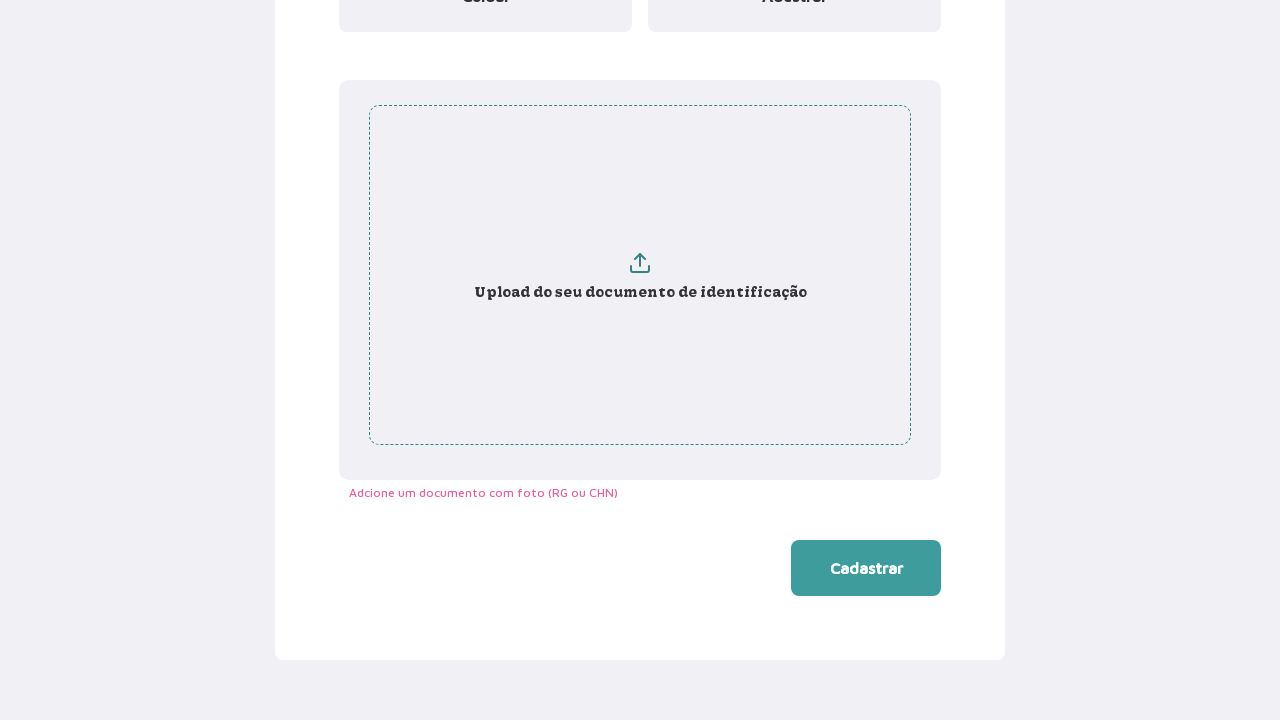

Verified error message for CPF field is displayed
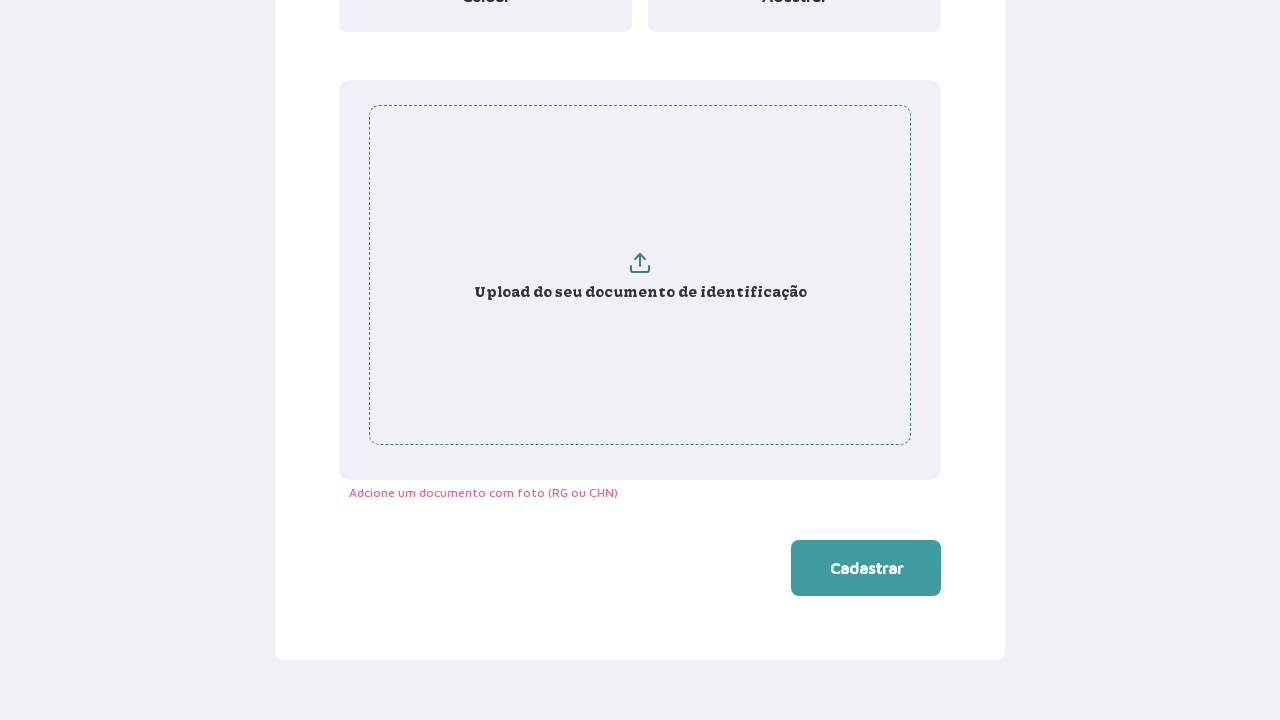

Verified error message for Number field is displayed
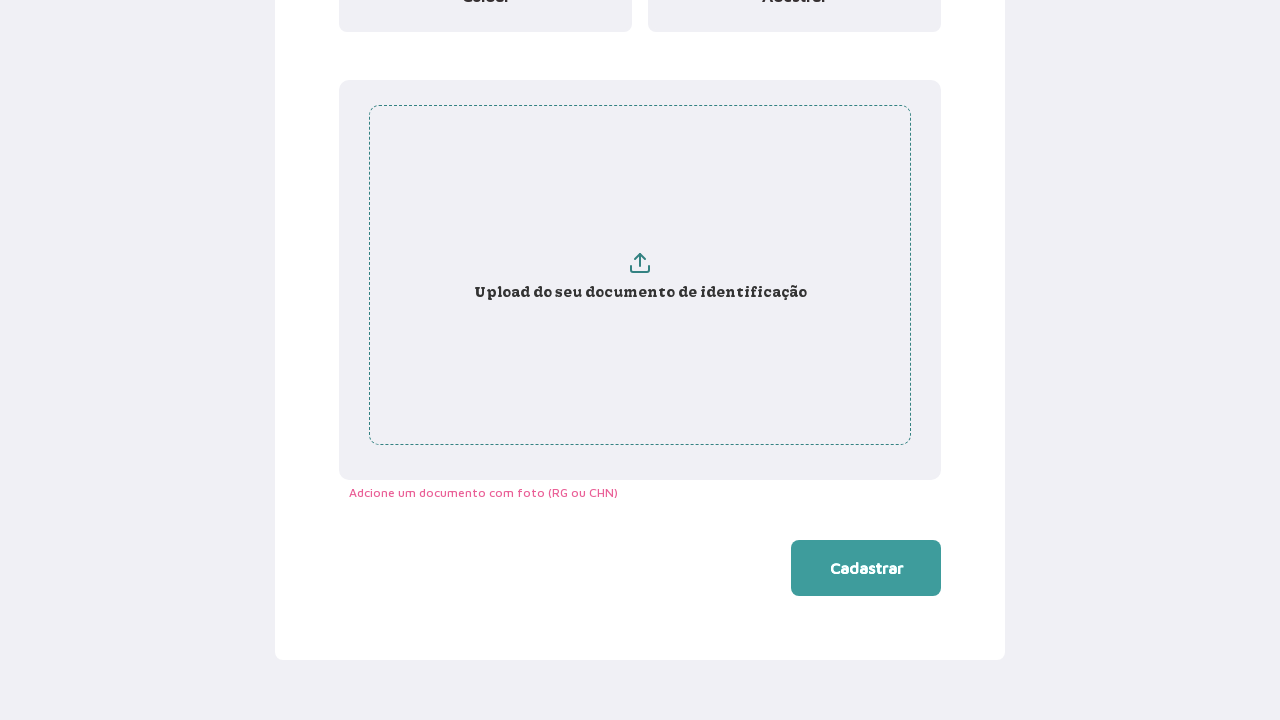

Verified error message for Document field is displayed
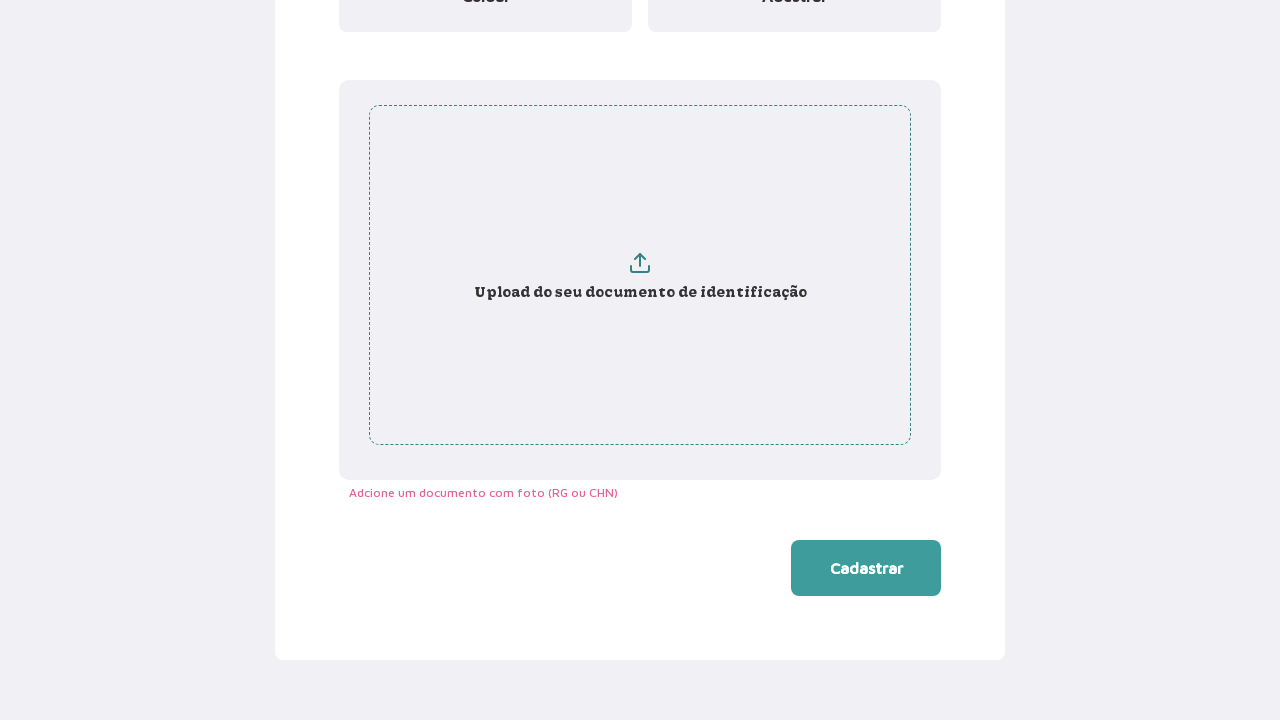

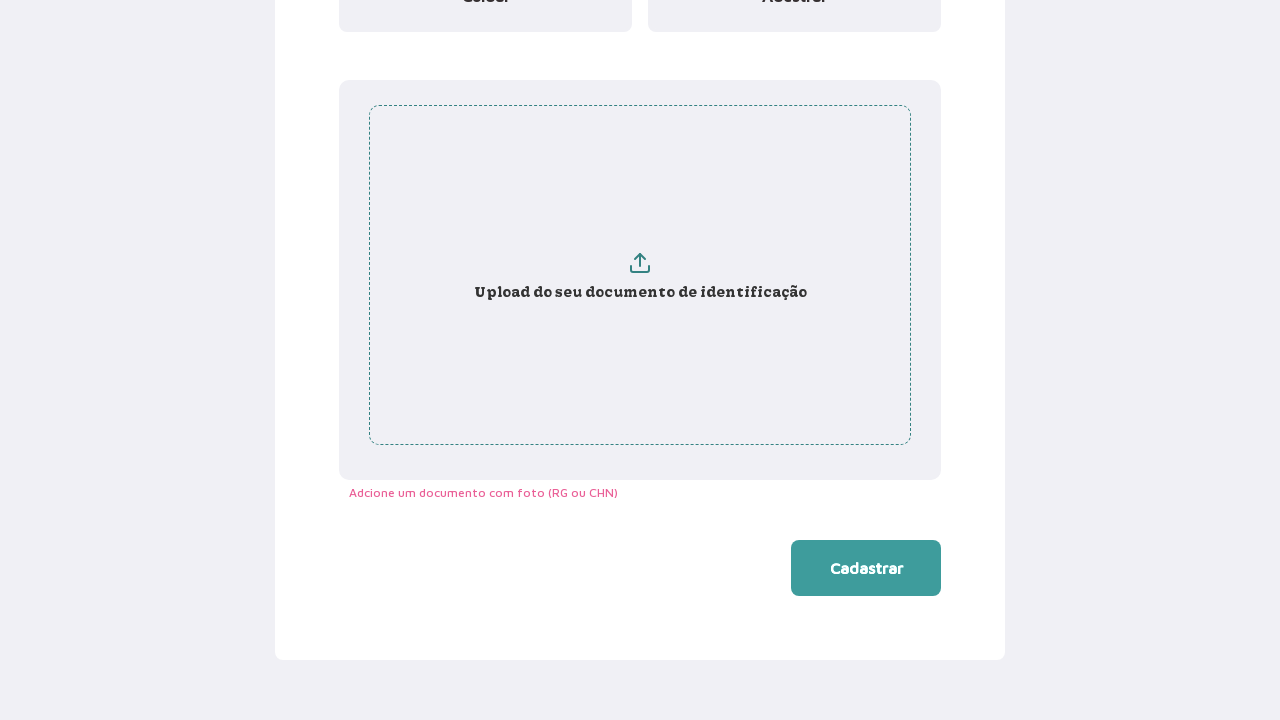